Tests browser window/tab management by opening the initial page, then creating a new browser window and navigating to a second URL.

Starting URL: https://ssbleather.com/

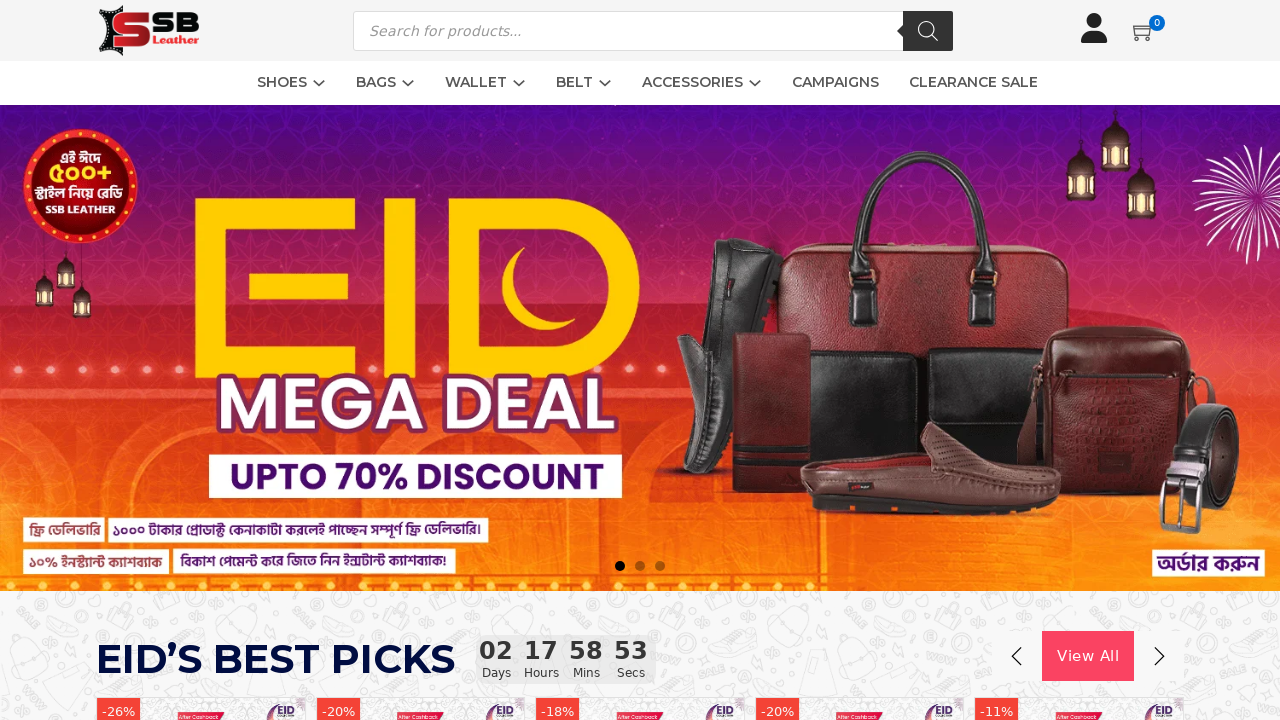

Initial page at https://ssbleather.com/ loaded (domcontentloaded)
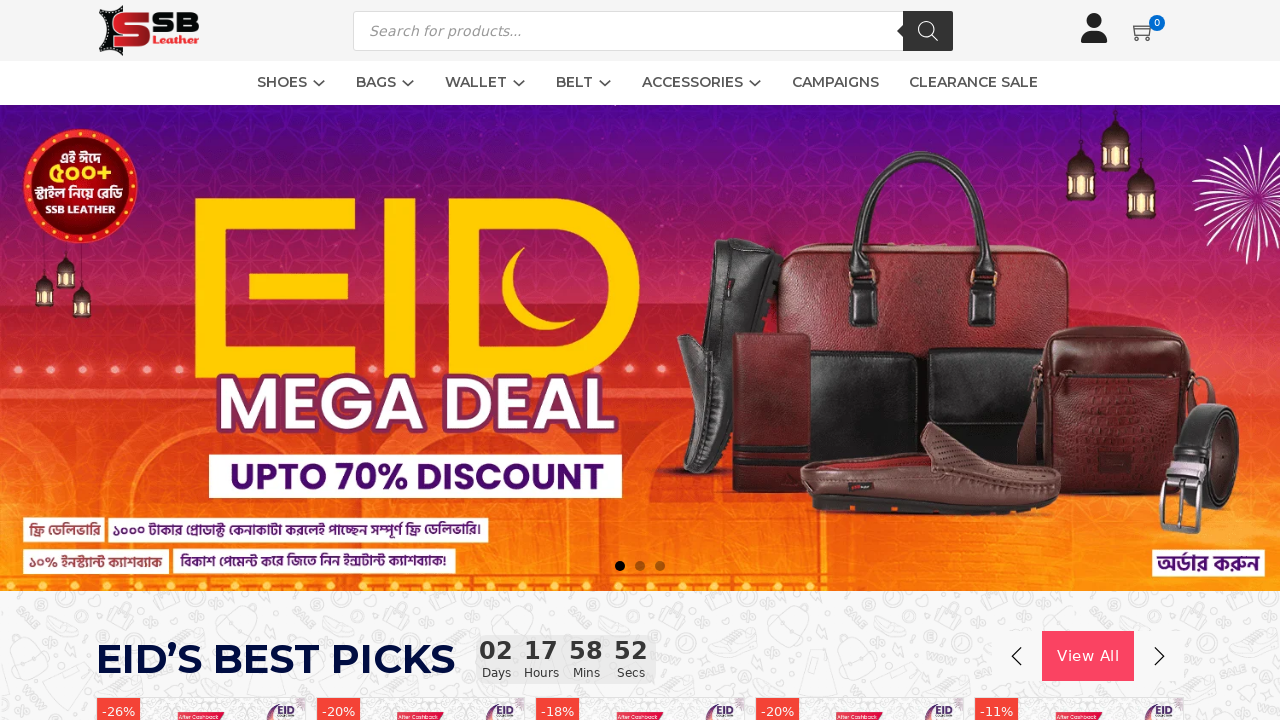

Created a new browser tab
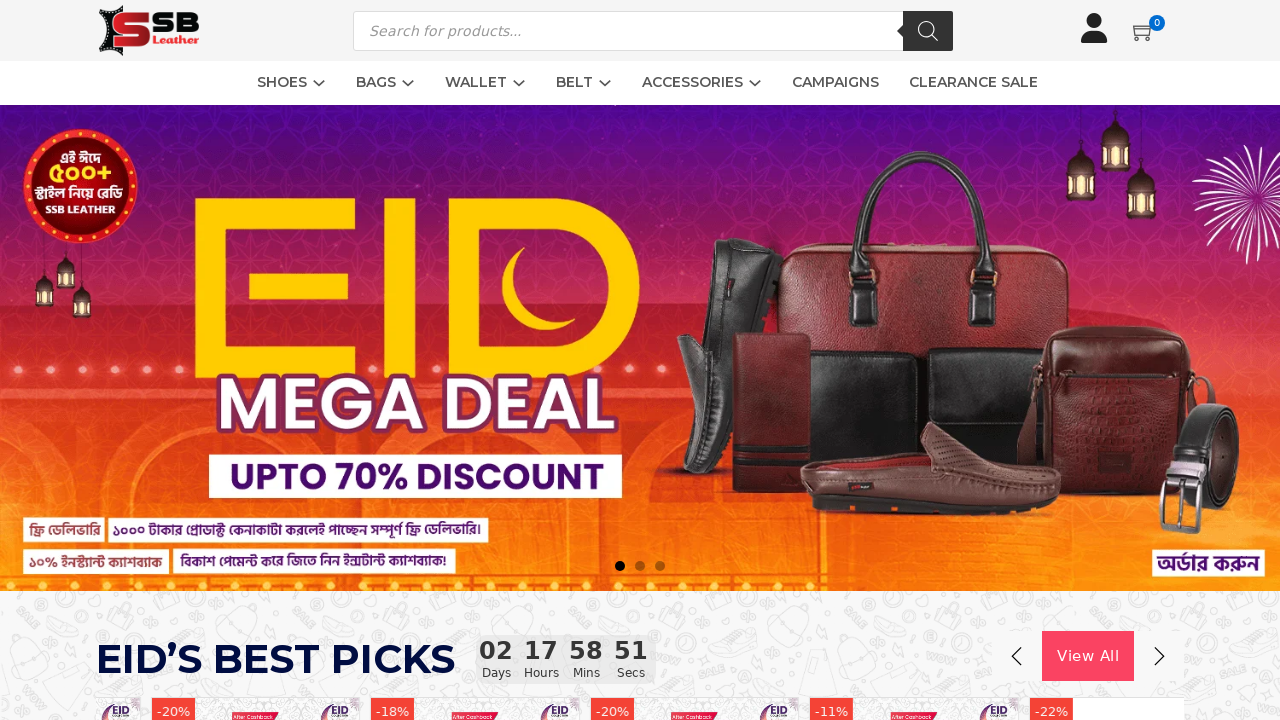

Navigated new tab to https://www.skmbd.com
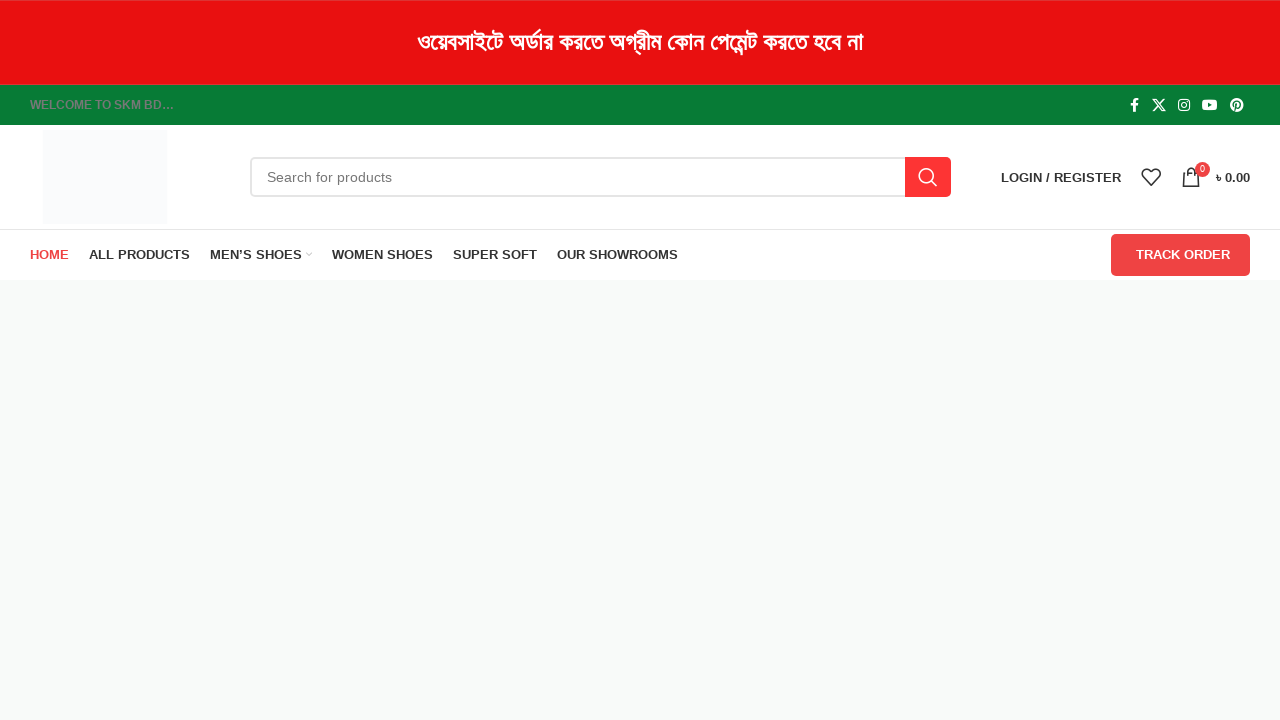

New tab page loaded (domcontentloaded)
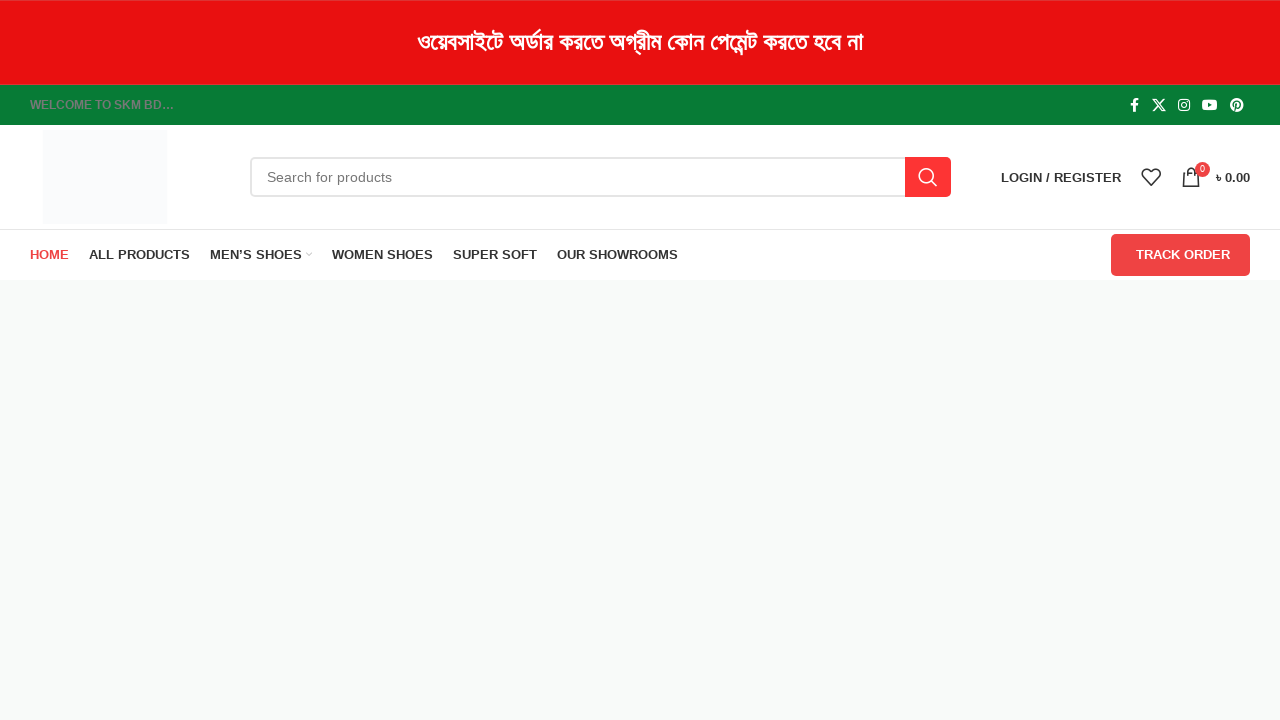

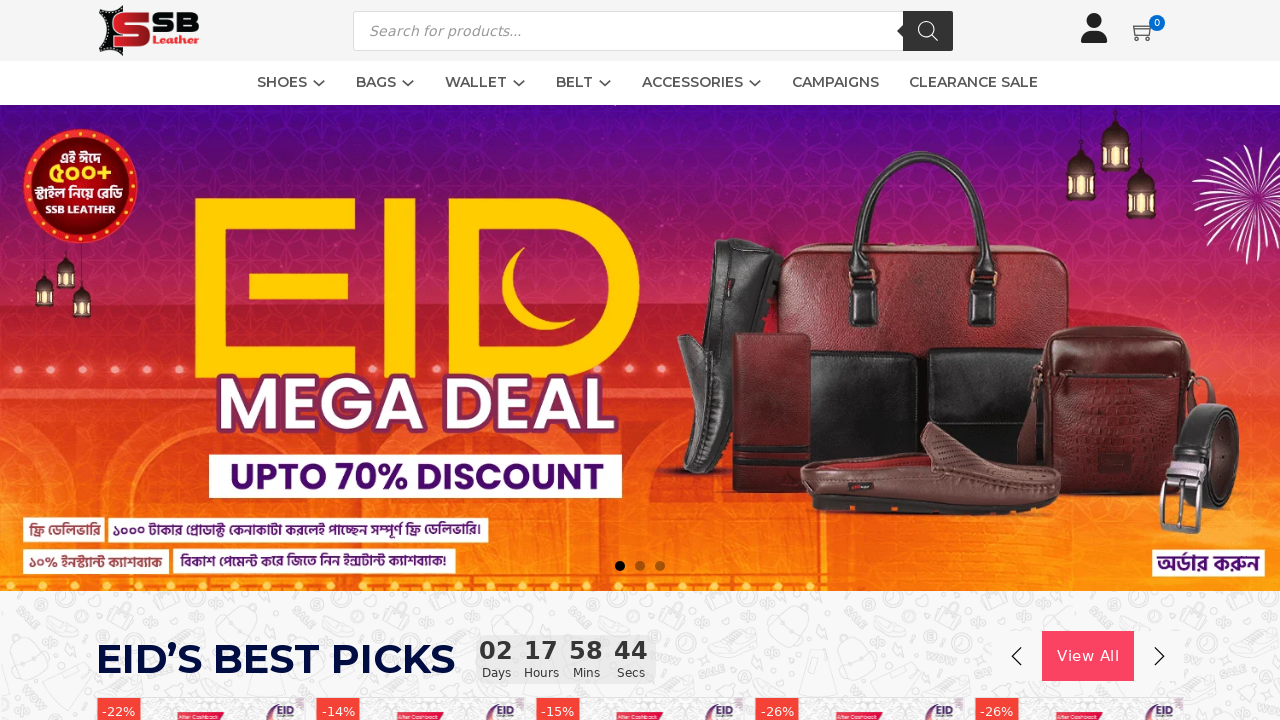